Tests for NoSuchFrameException by attempting to switch to a non-existent frame

Starting URL: http://demoqa.com/text-box

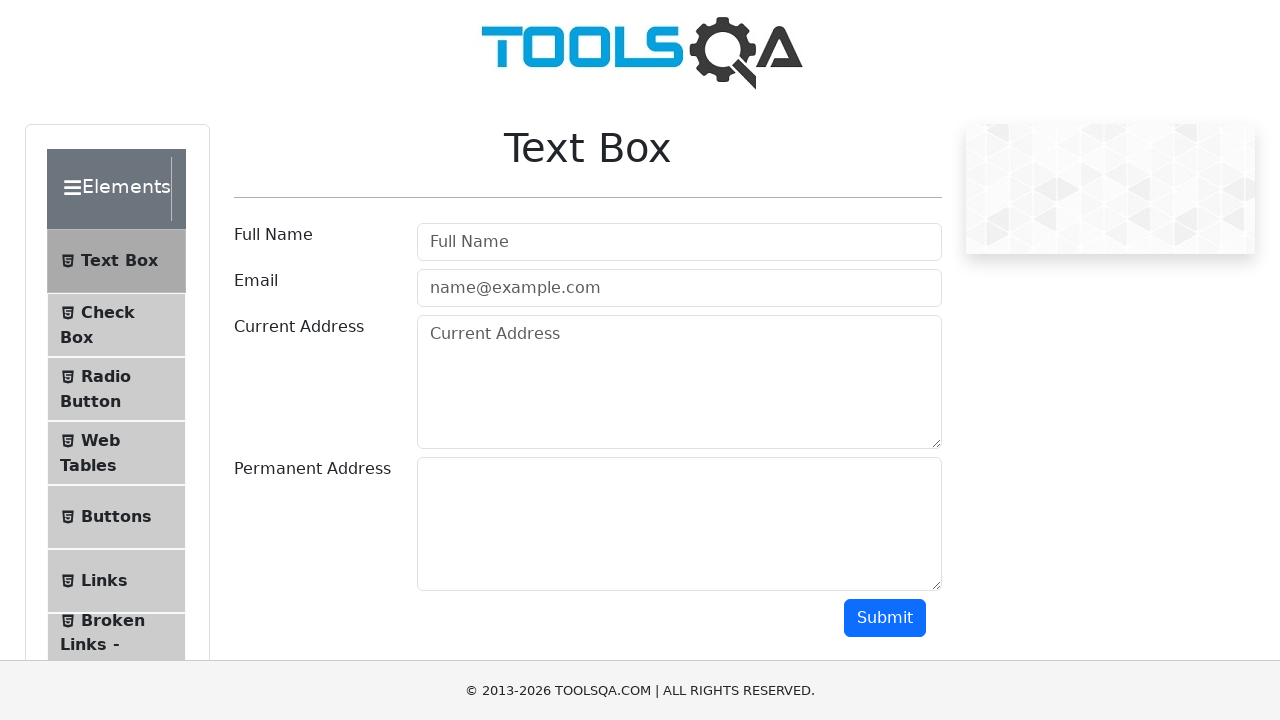

Navigated to http://demoqa.com/text-box
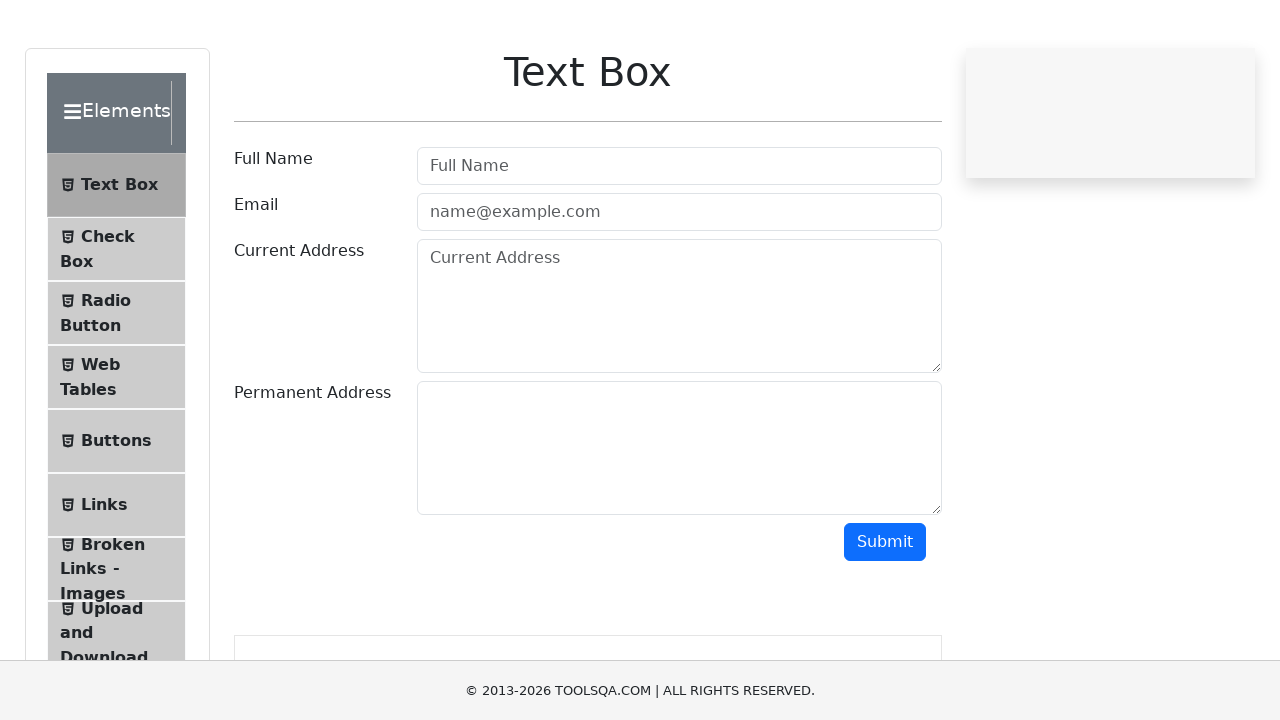

Attempted to access non-existent frame 'frame_123'
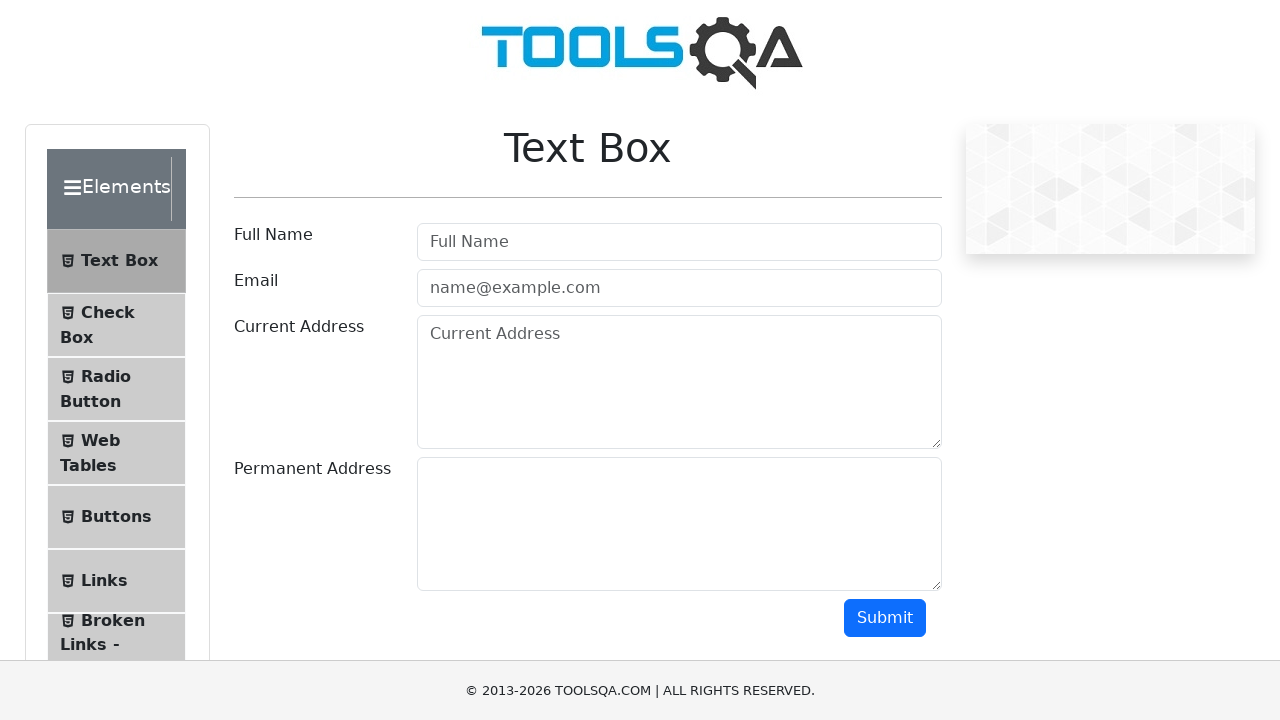

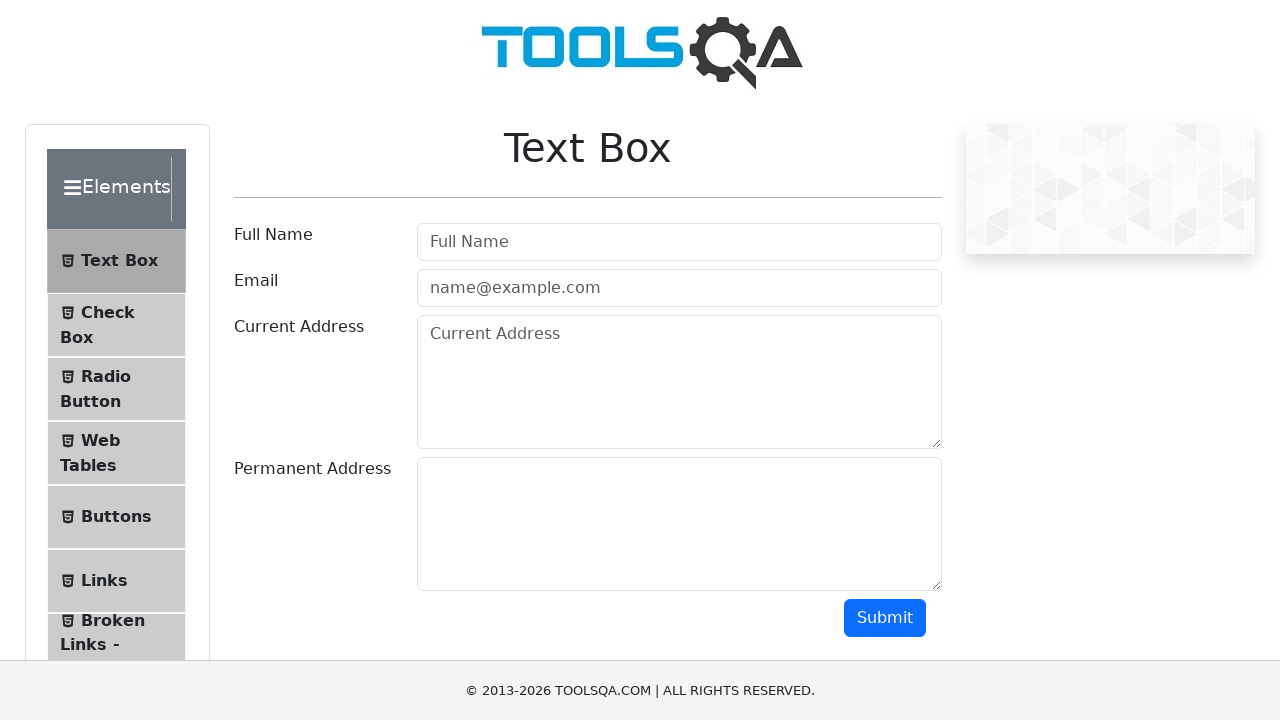